Tests adding todo items to a TodoMVC app by filling the input and pressing Enter, then verifying the items appear in the list

Starting URL: https://demo.playwright.dev/todomvc

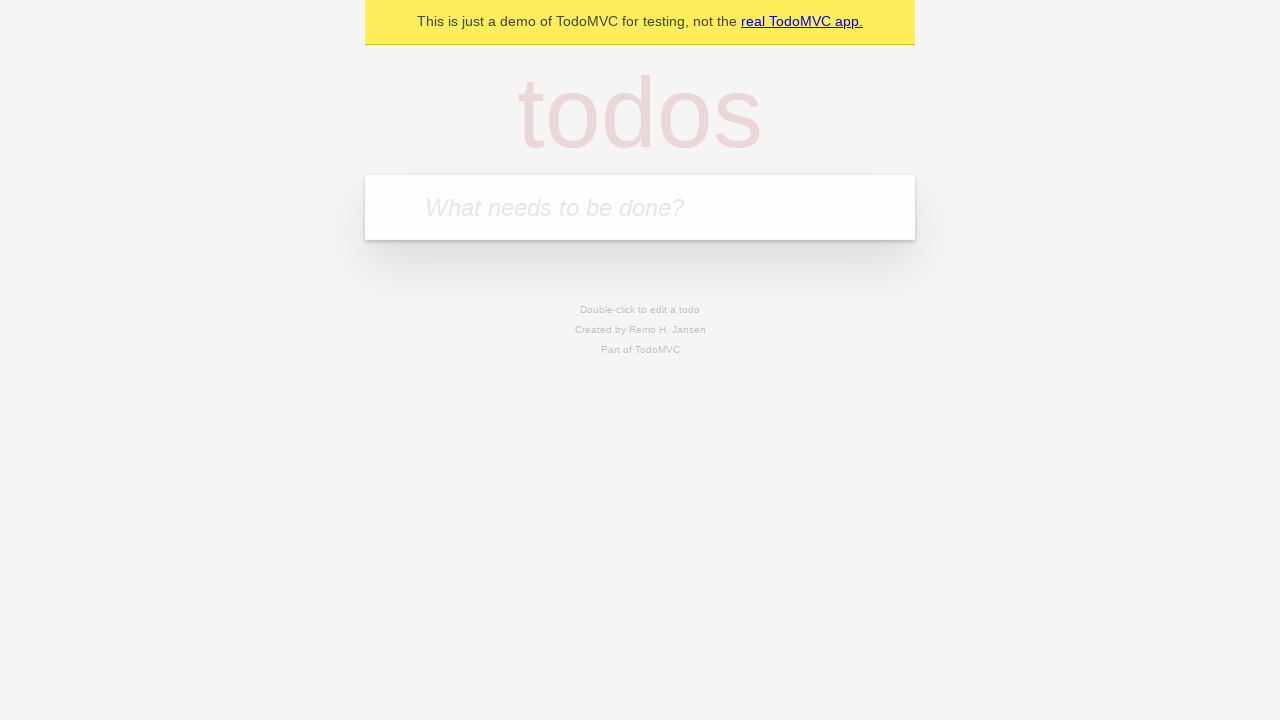

Filled todo input with 'buy some cheese' on internal:attr=[placeholder="What needs to be done?"i]
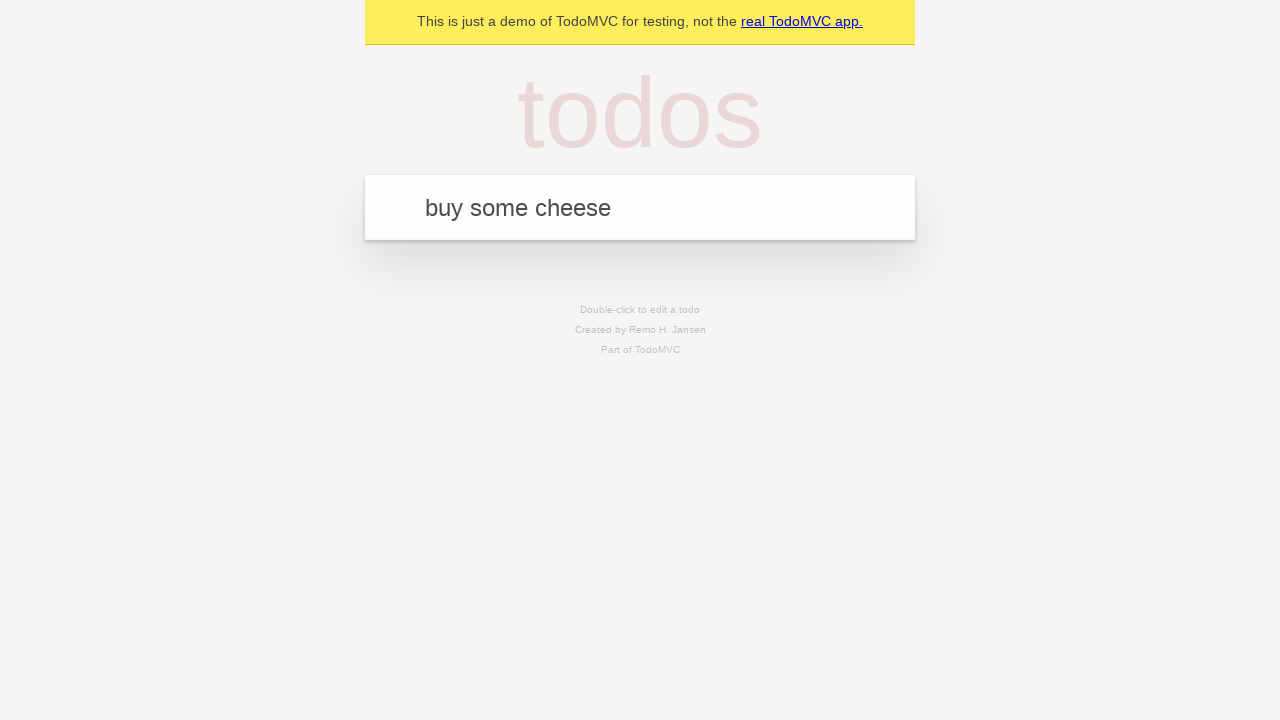

Pressed Enter to create first todo item on internal:attr=[placeholder="What needs to be done?"i]
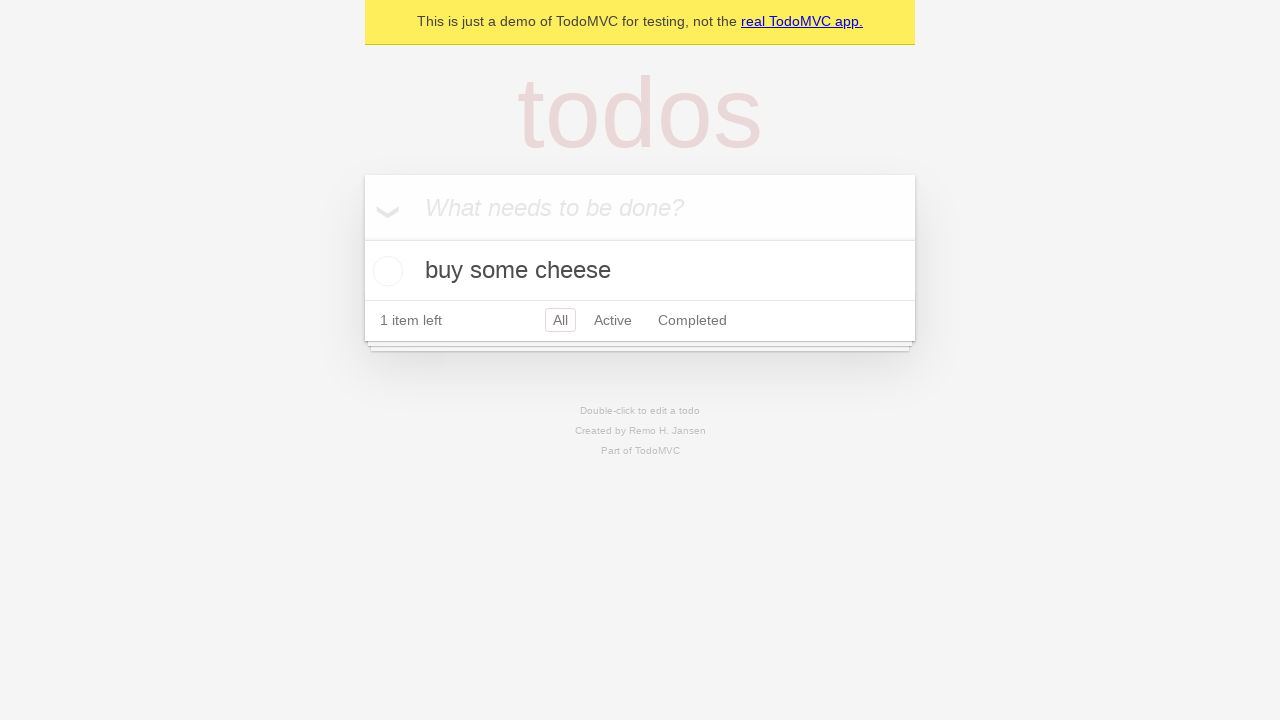

First todo item appeared in the list
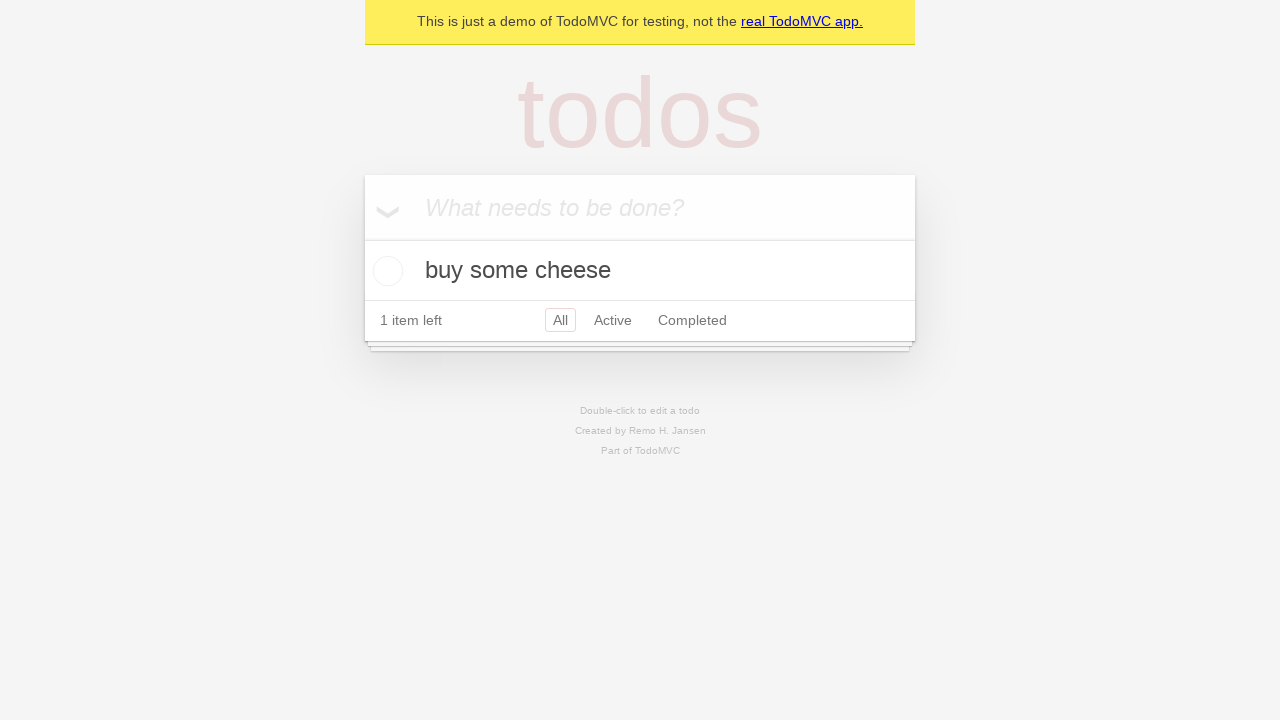

Filled todo input with 'feed the cat' on internal:attr=[placeholder="What needs to be done?"i]
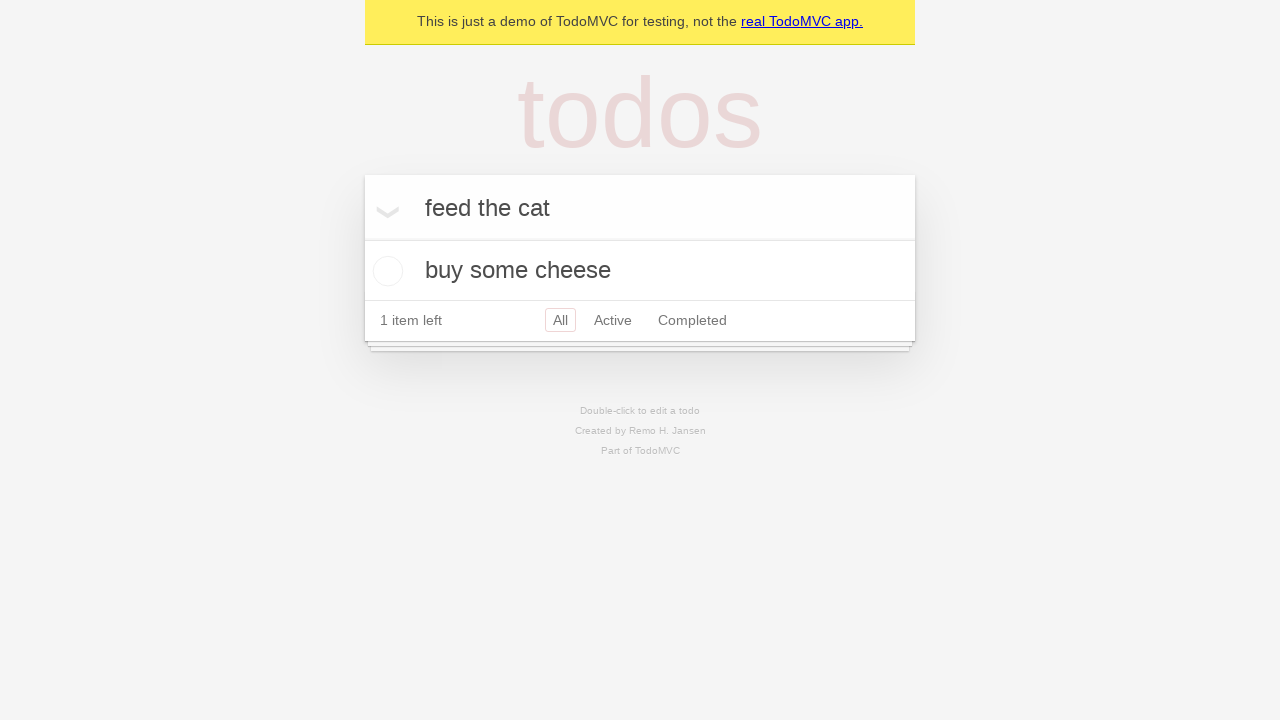

Pressed Enter to create second todo item on internal:attr=[placeholder="What needs to be done?"i]
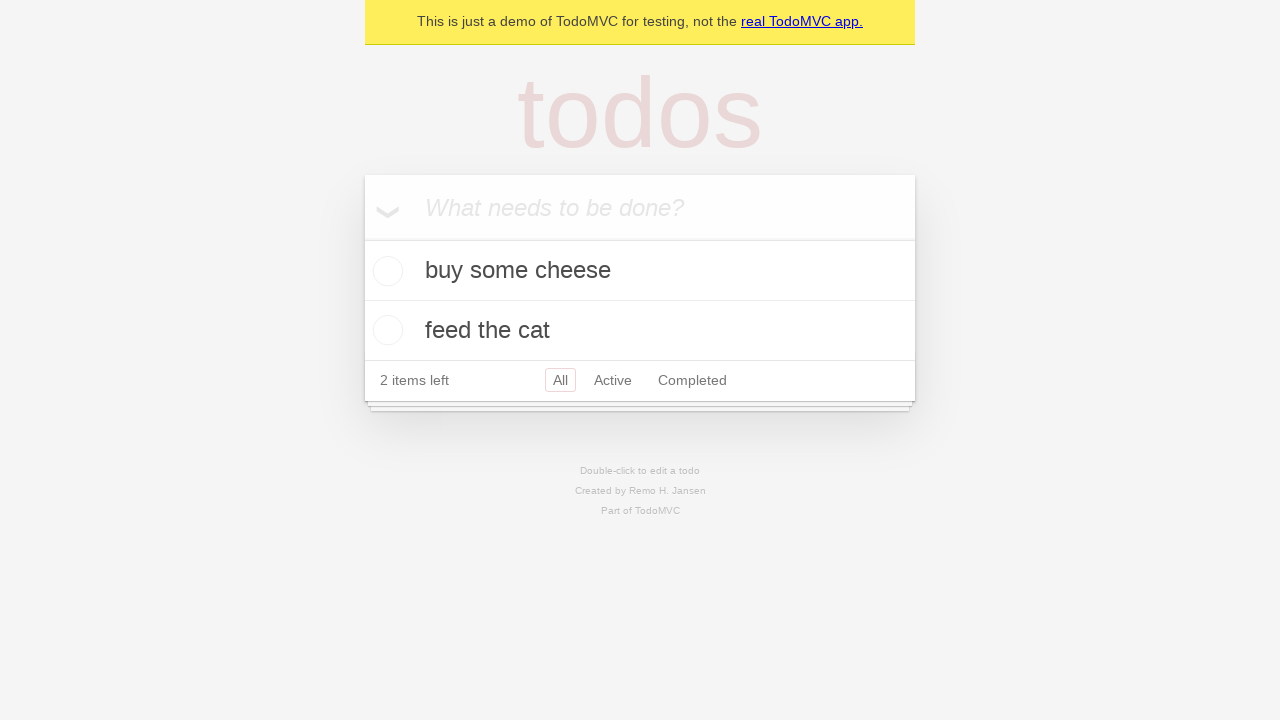

Both todo items are now visible in the list
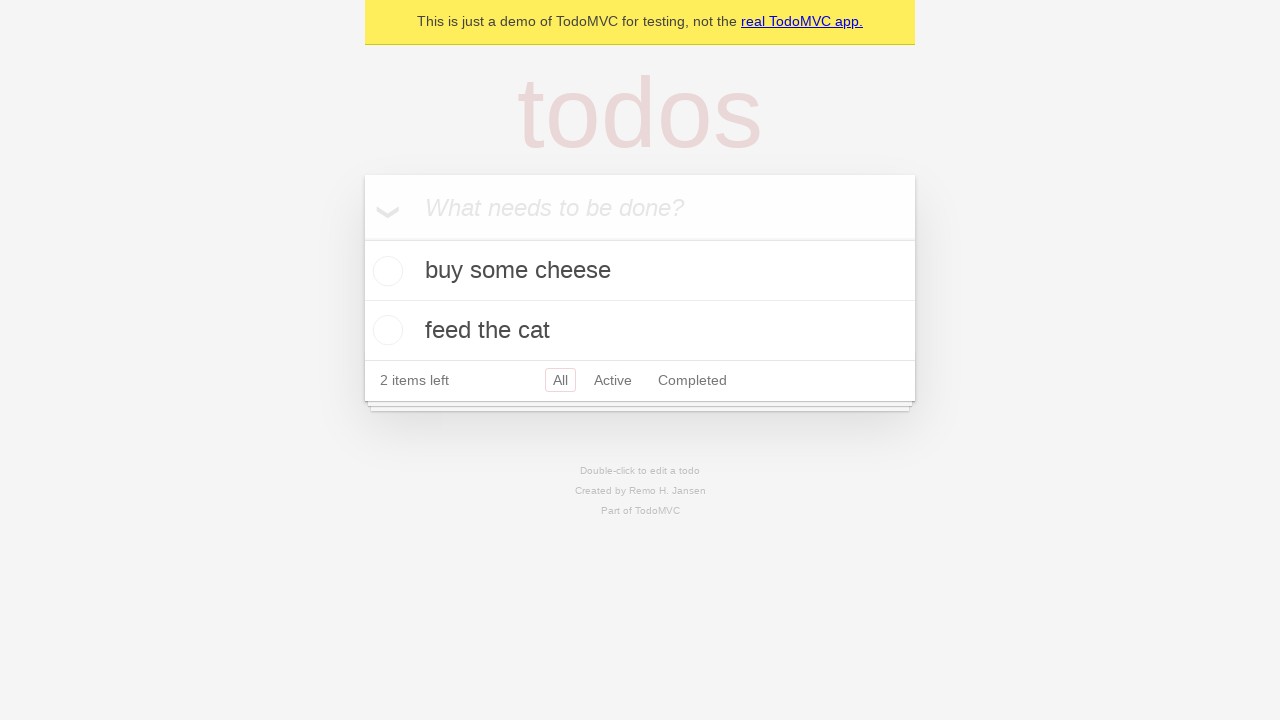

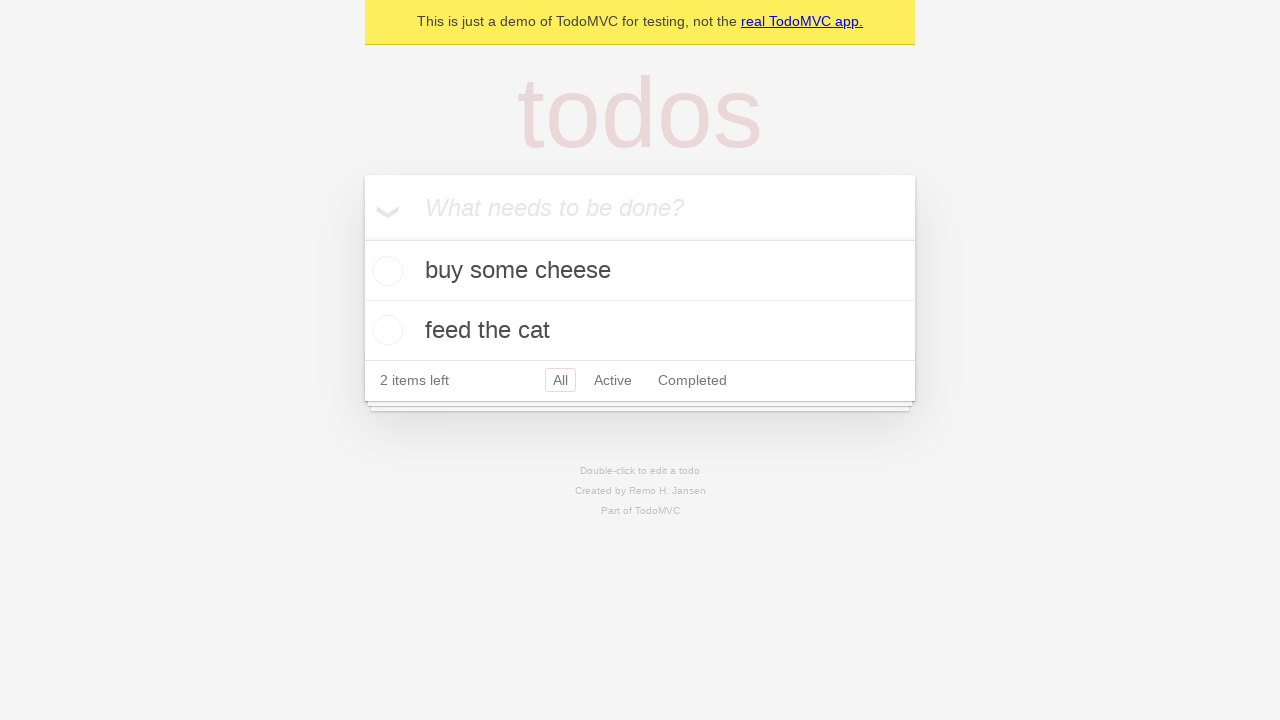